Tests click functionality by navigating to the Click page and clicking a button that may have DOM manipulation issues

Starting URL: http://uitestingplayground.com/home

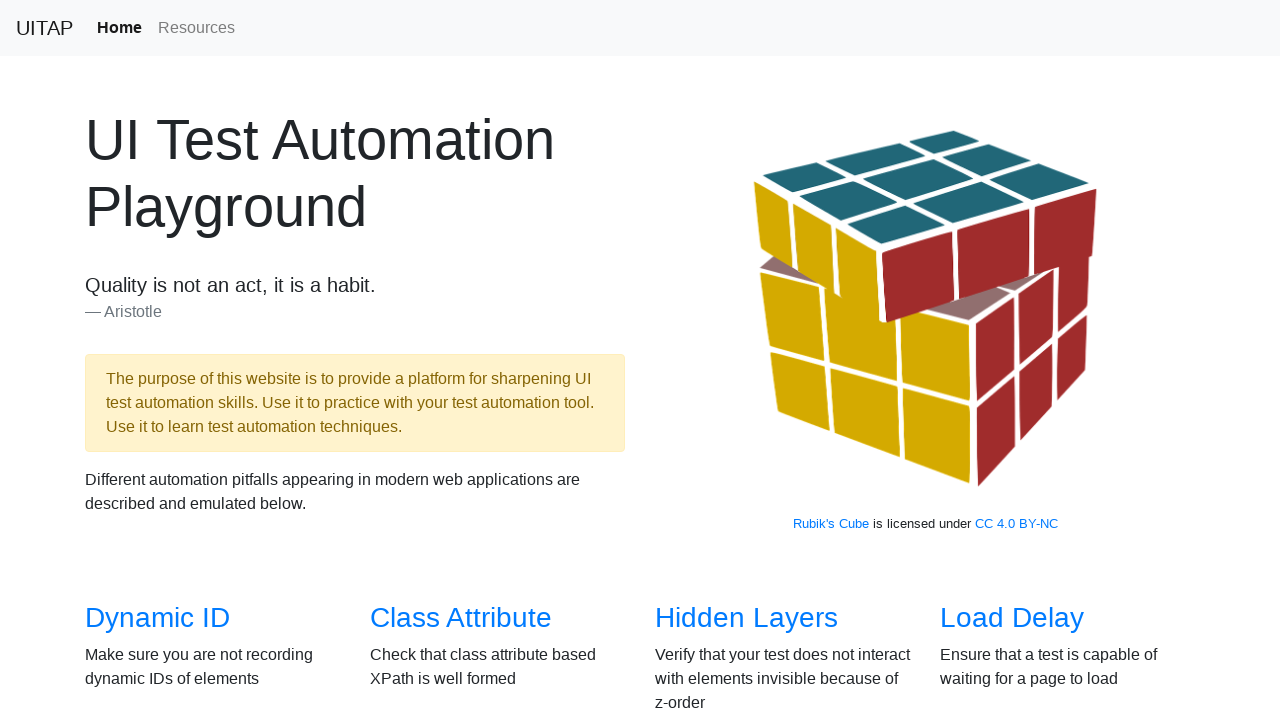

Clicked the 'Click' link to navigate to click test page at (685, 360) on text=Click
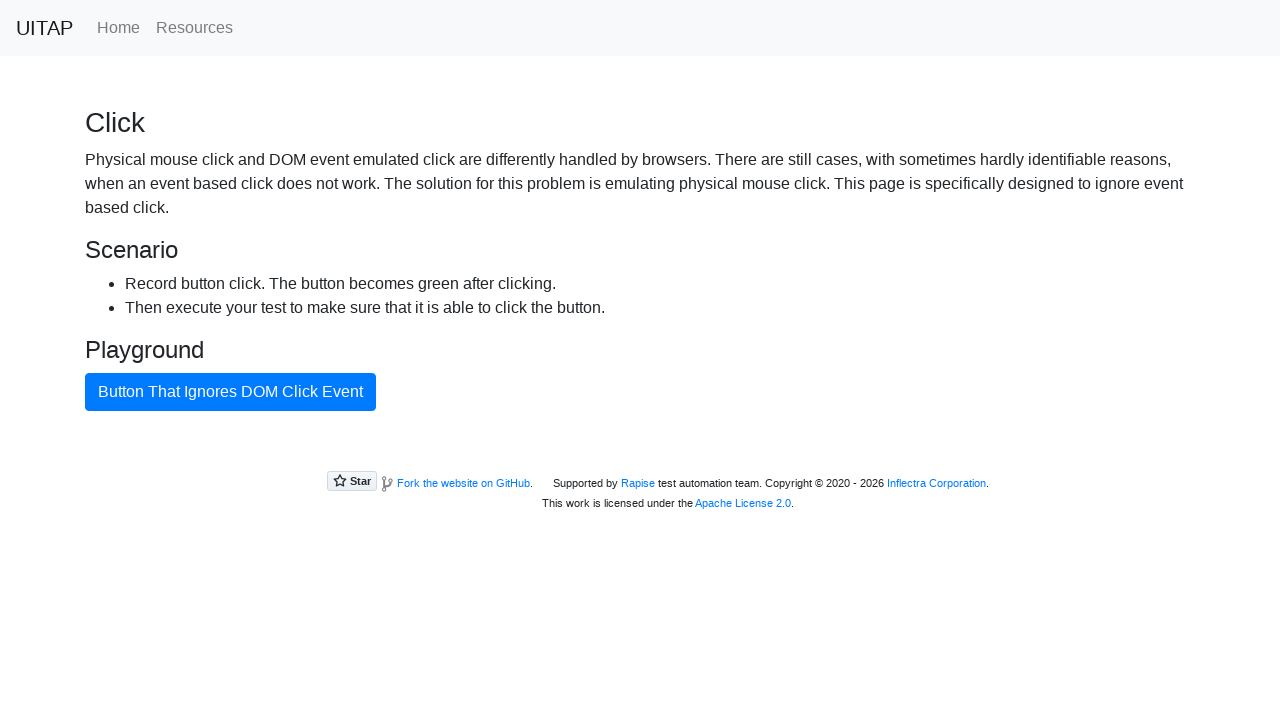

Waited for #badButton selector to appear
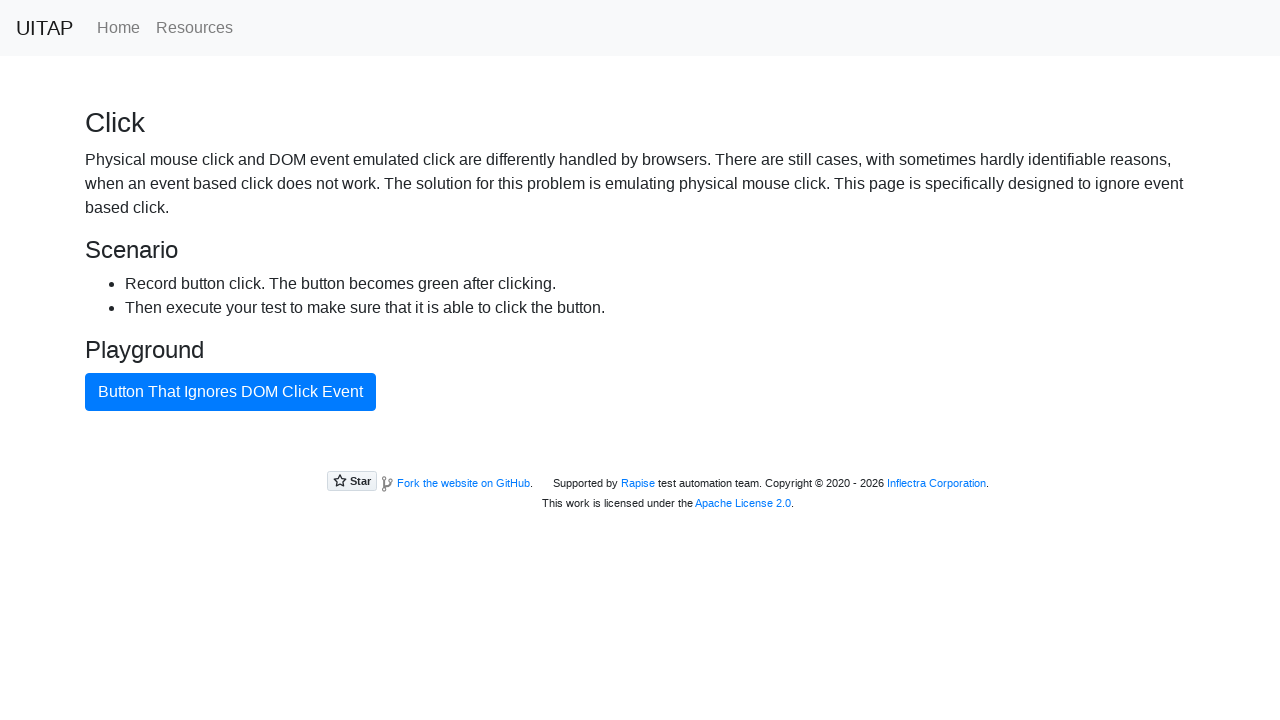

Clicked the bad button that may have DOM manipulation issues at (230, 392) on #badButton
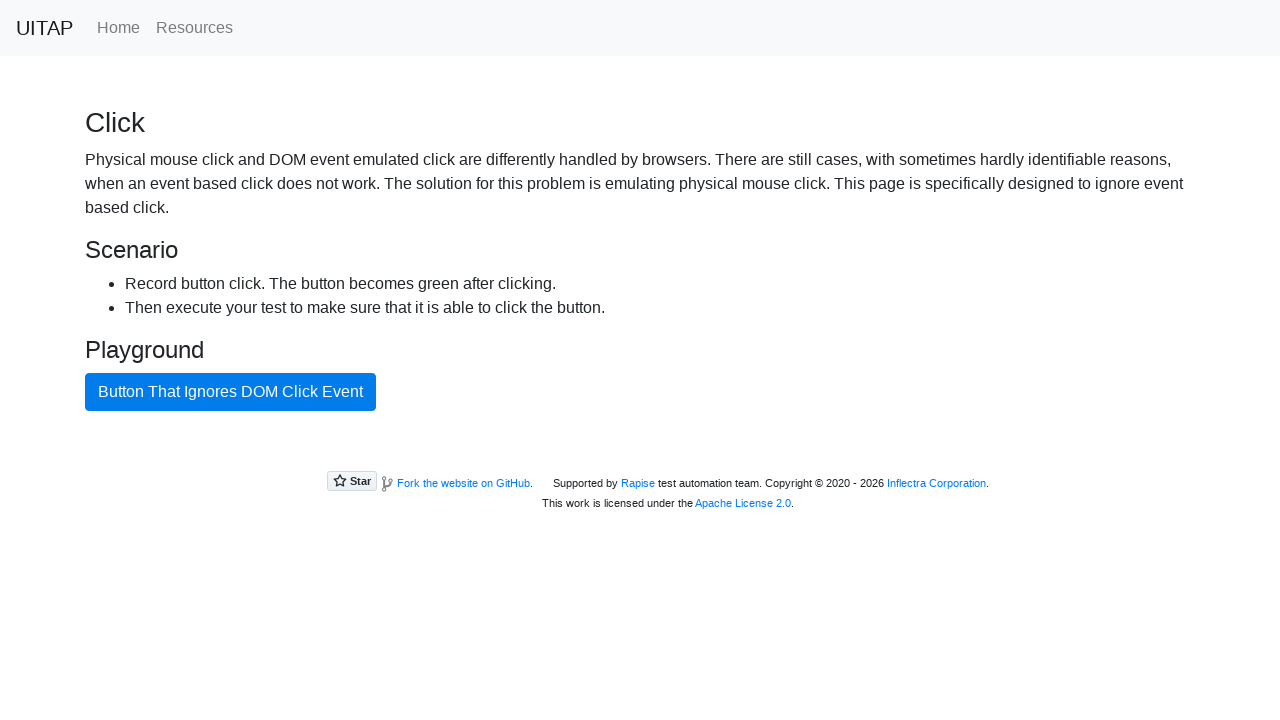

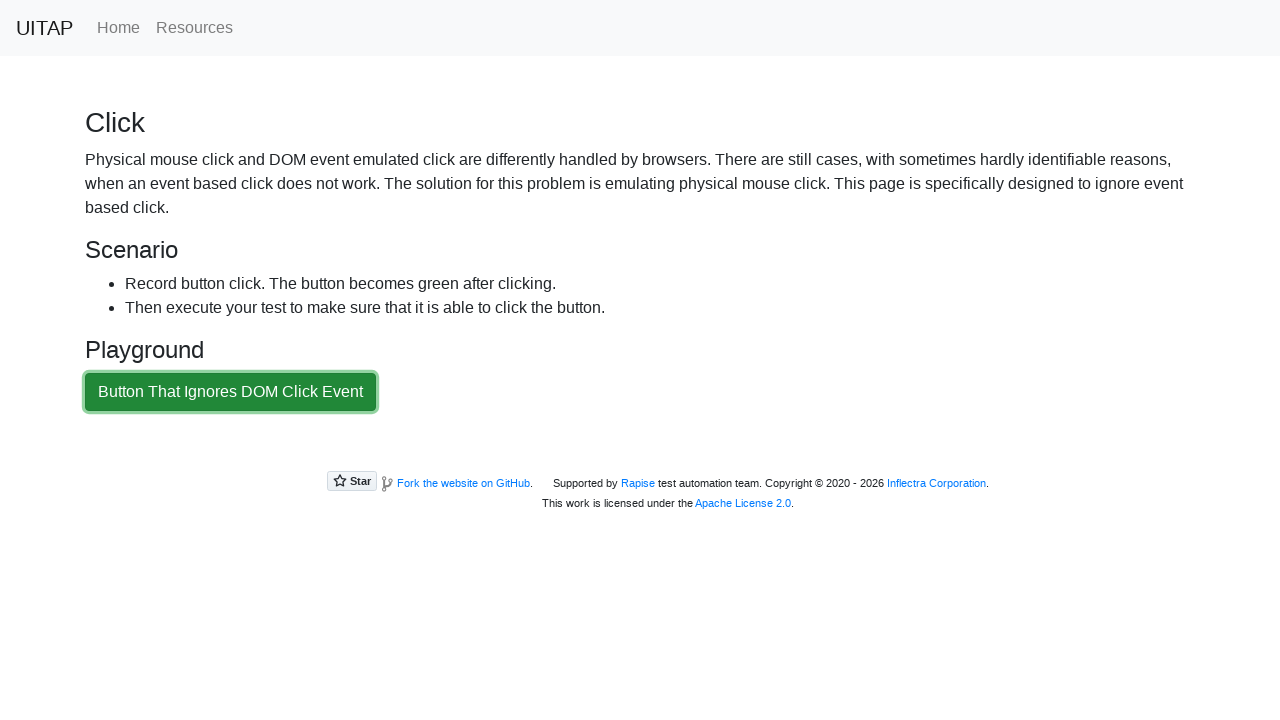